Navigates to a page and verifies the page title is retrievable by waiting for the page to load completely

Starting URL: https://opensource-demo.orangehrmlive.com/web/index.php/auth/login

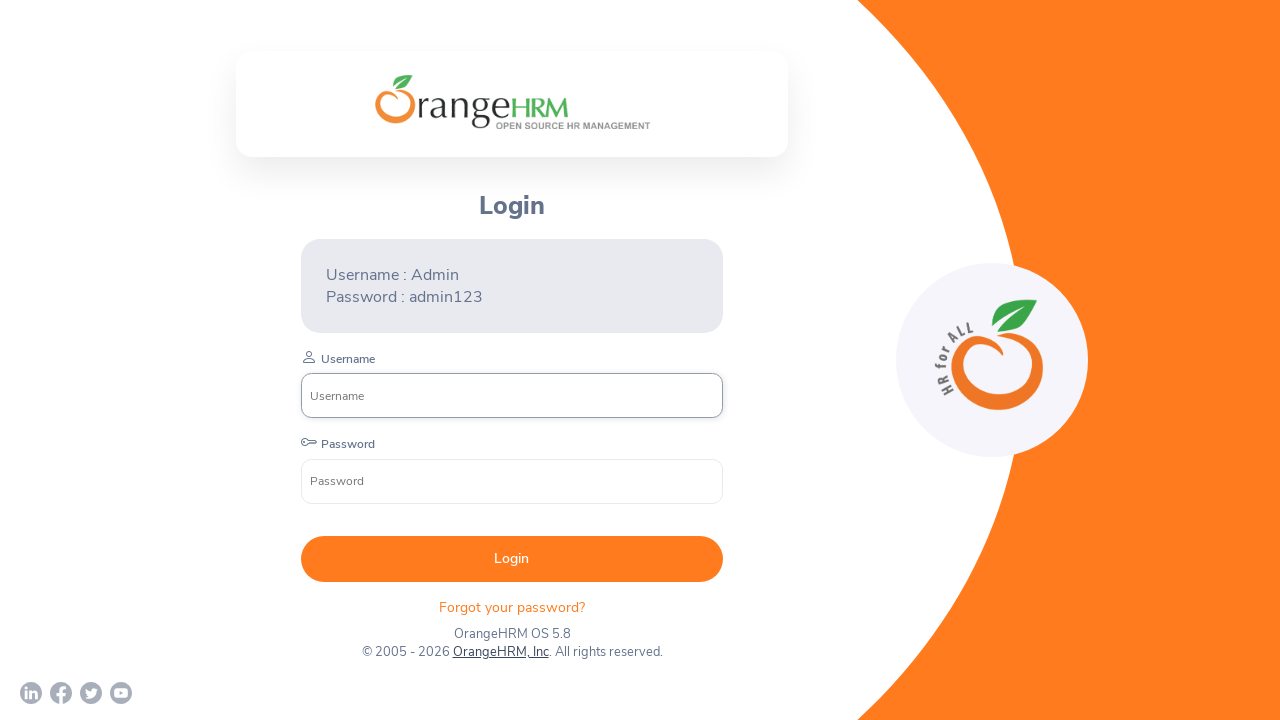

Navigated to OrangeHRM login page
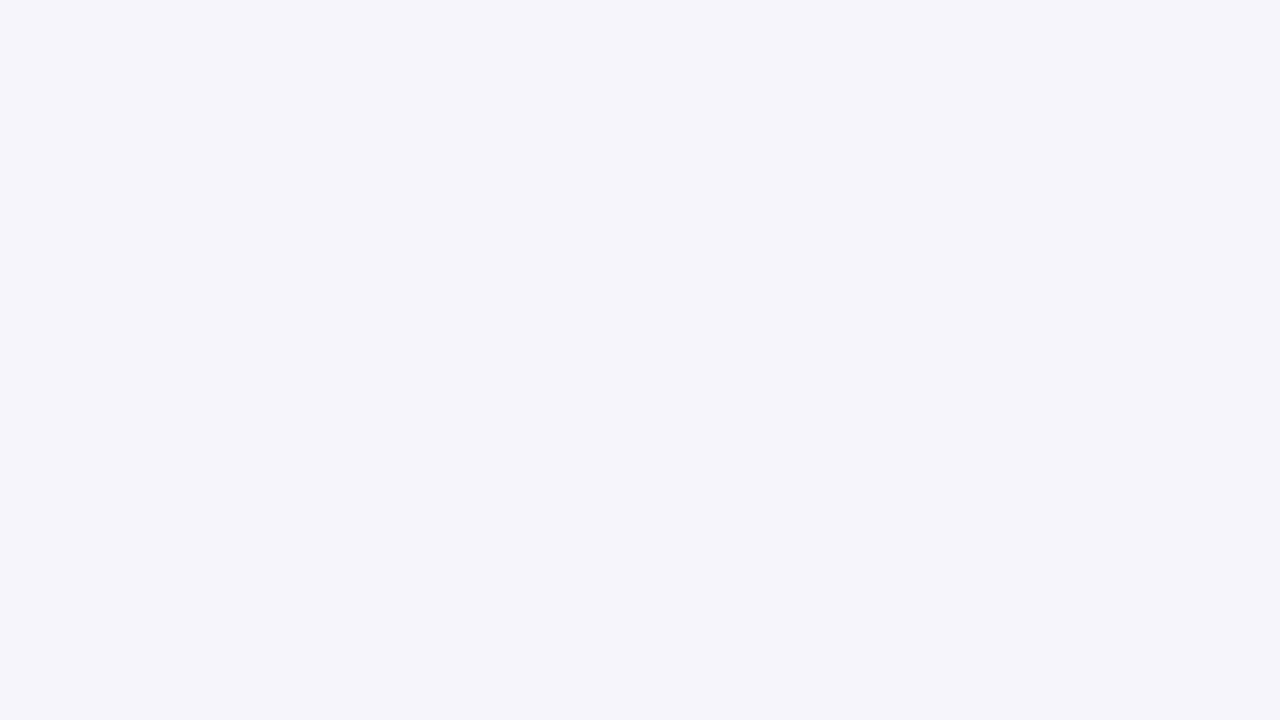

Page DOM content fully loaded
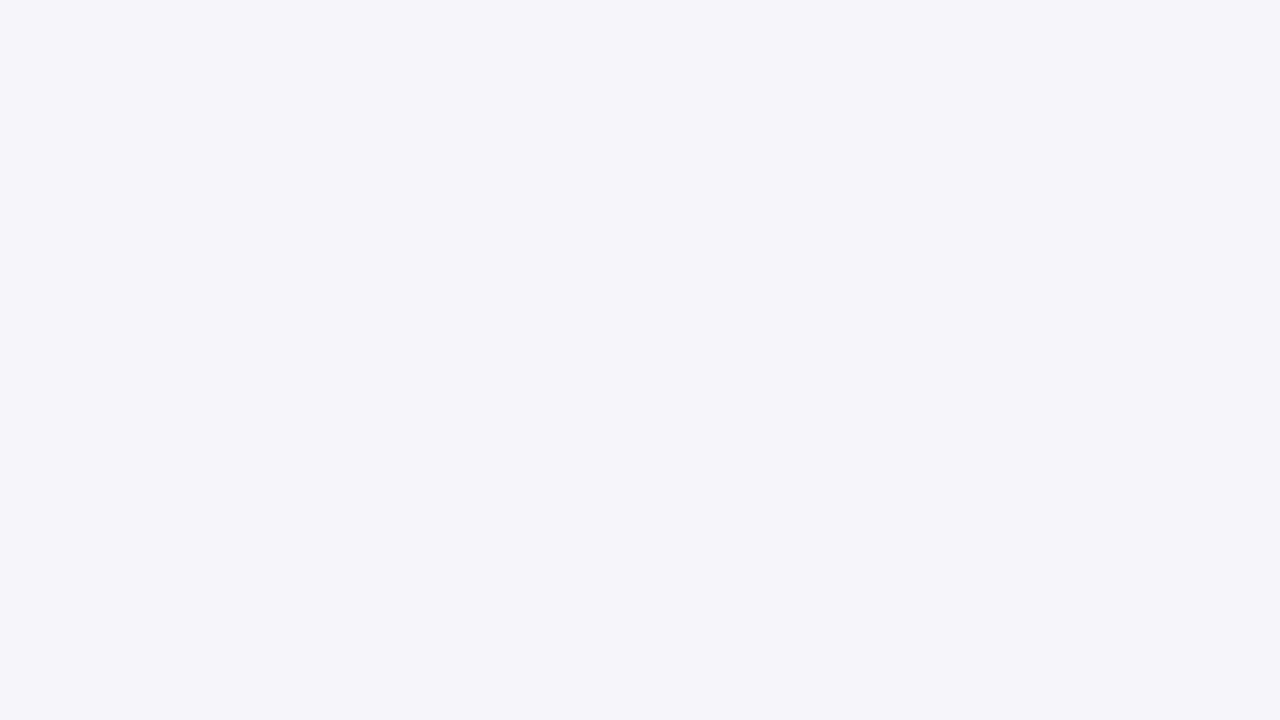

Retrieved page title: 'OrangeHRM'
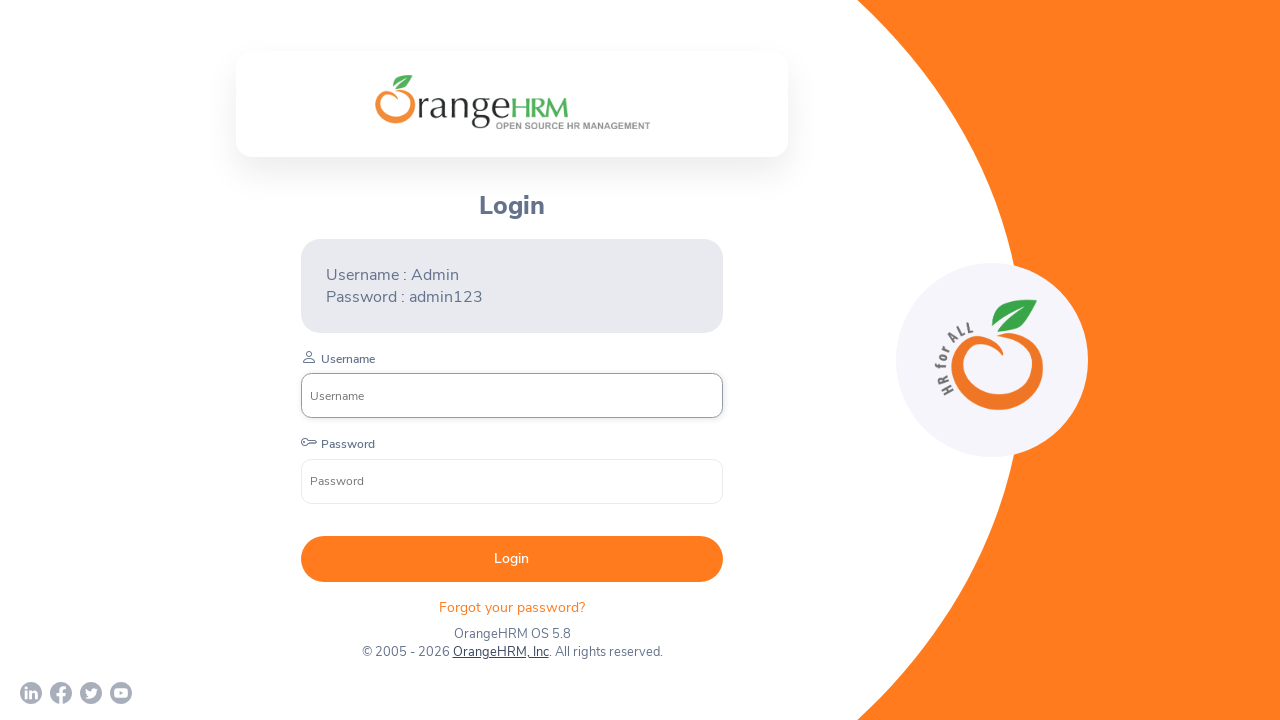

Verified page title is not empty and exists
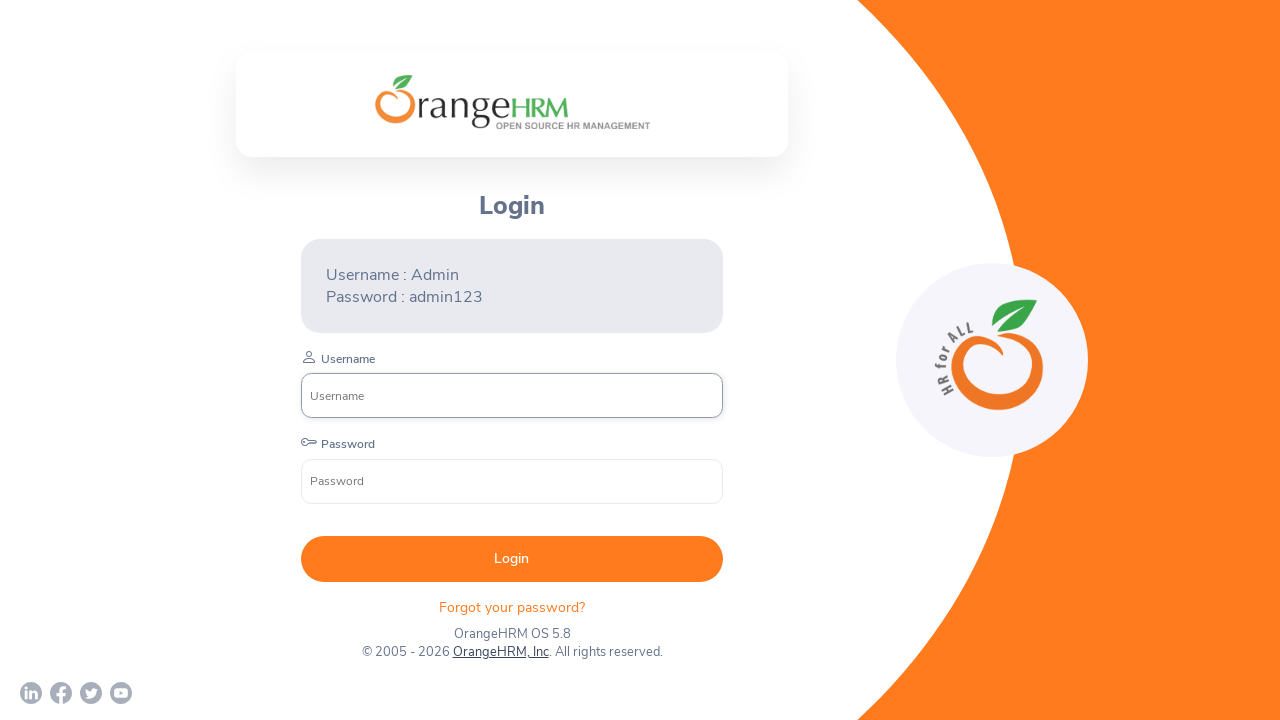

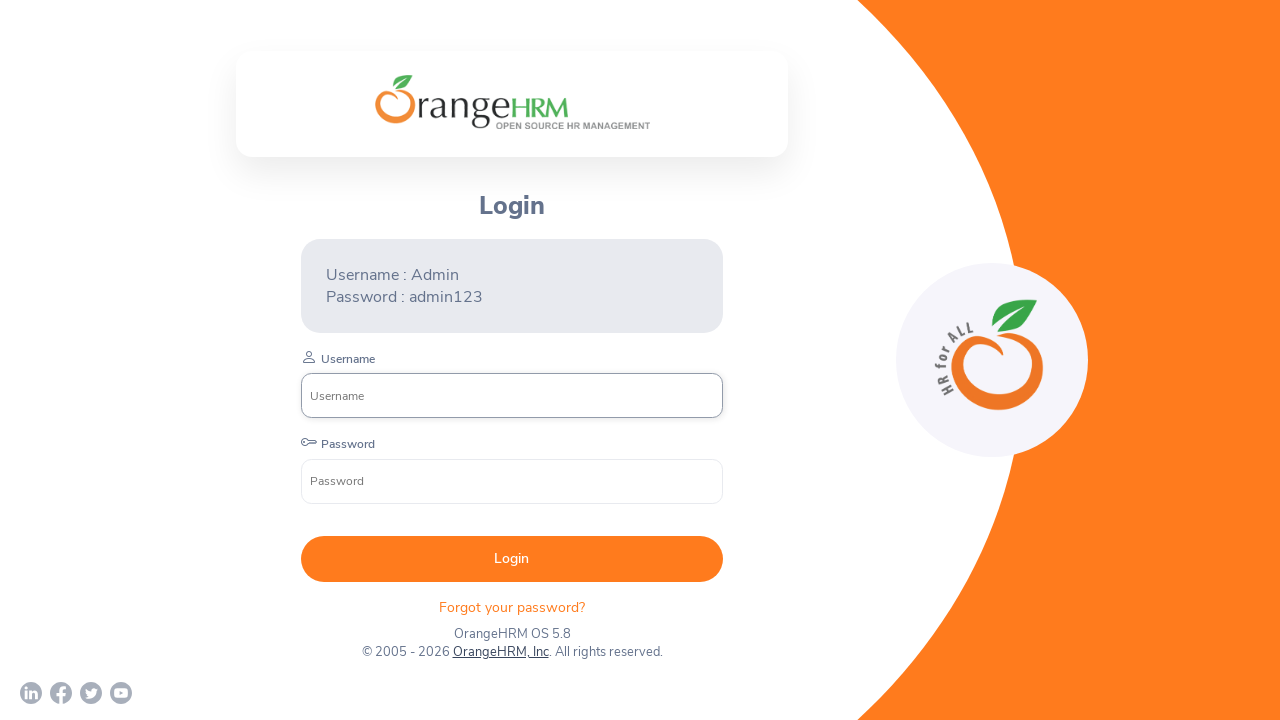